Tests various dropdown and form controls including checkboxes, passenger count selector, and radio buttons for trip type selection on a flight booking practice page

Starting URL: https://rahulshettyacademy.com/dropdownsPractise/

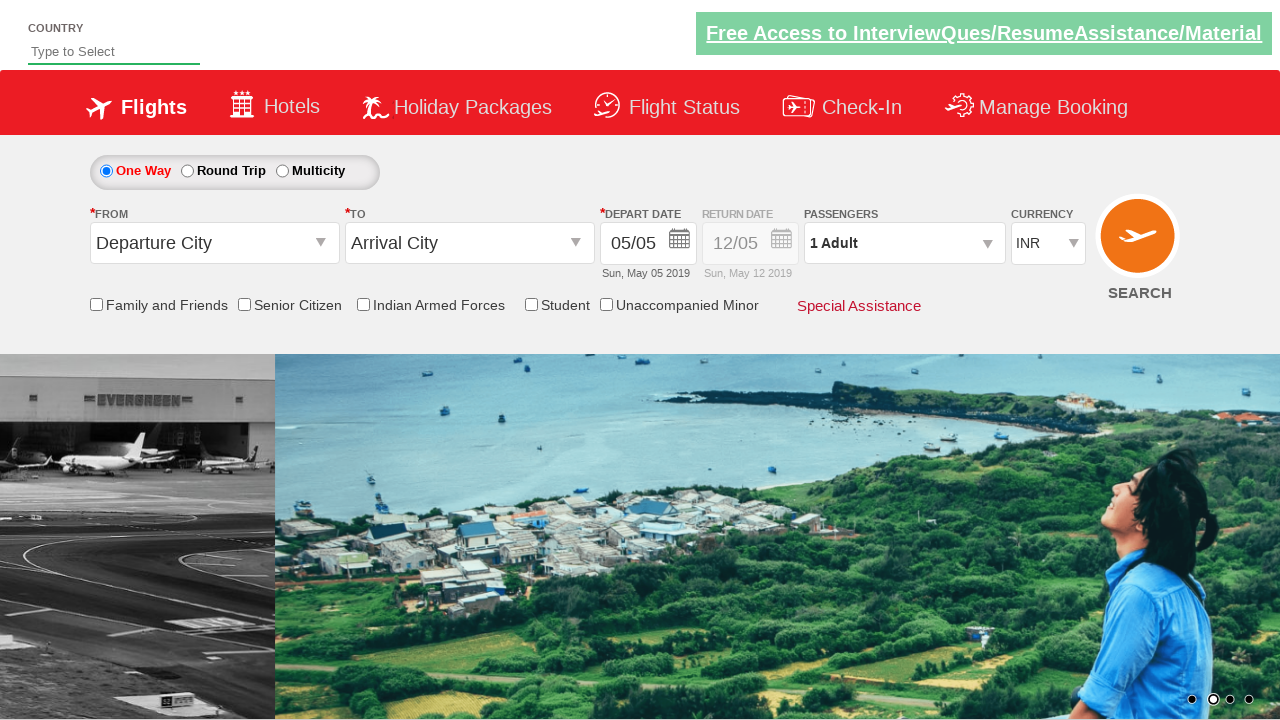

Verified senior citizen checkbox is not selected initially
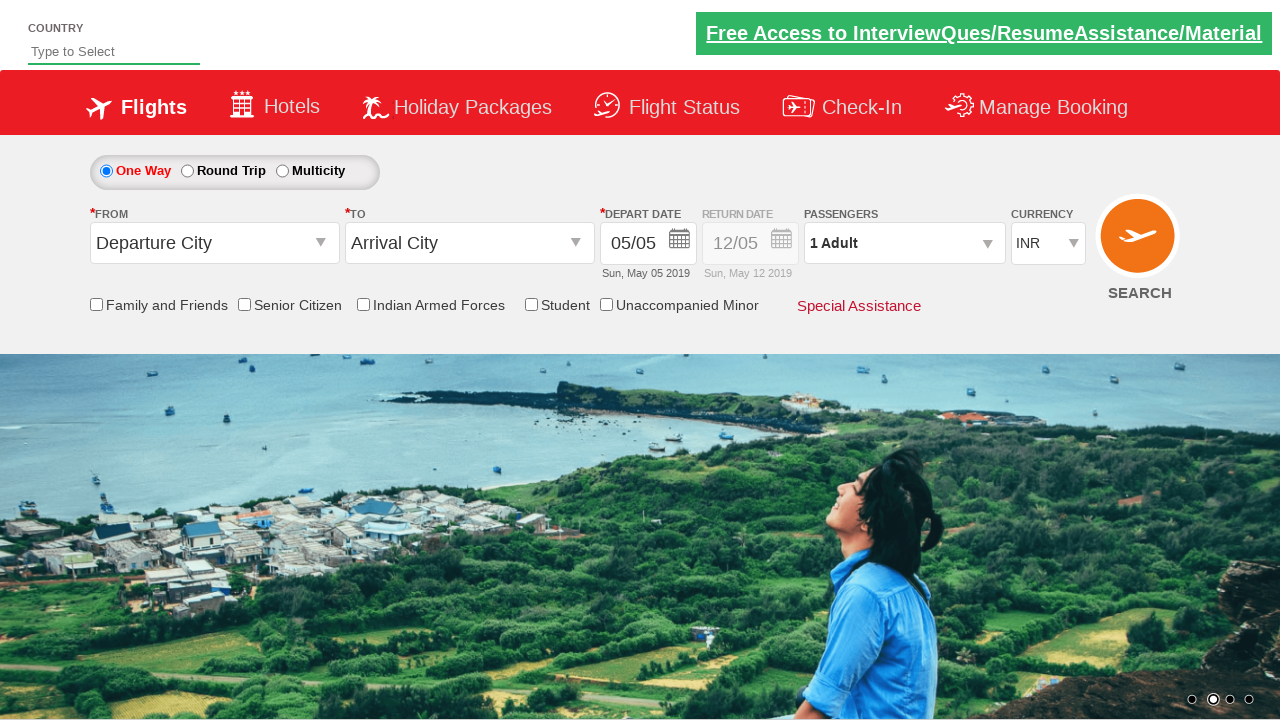

Clicked senior citizen discount checkbox at (244, 304) on input[id*='SeniorCitizenDiscount']
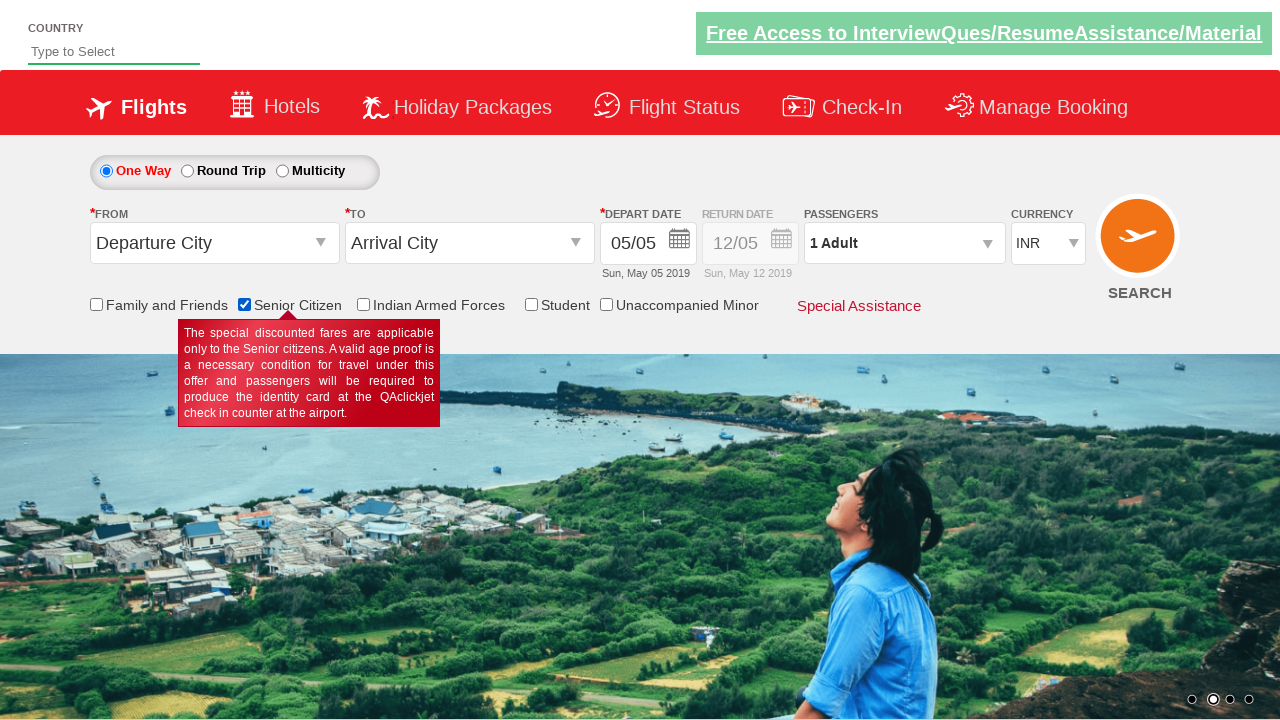

Verified senior citizen checkbox is now selected
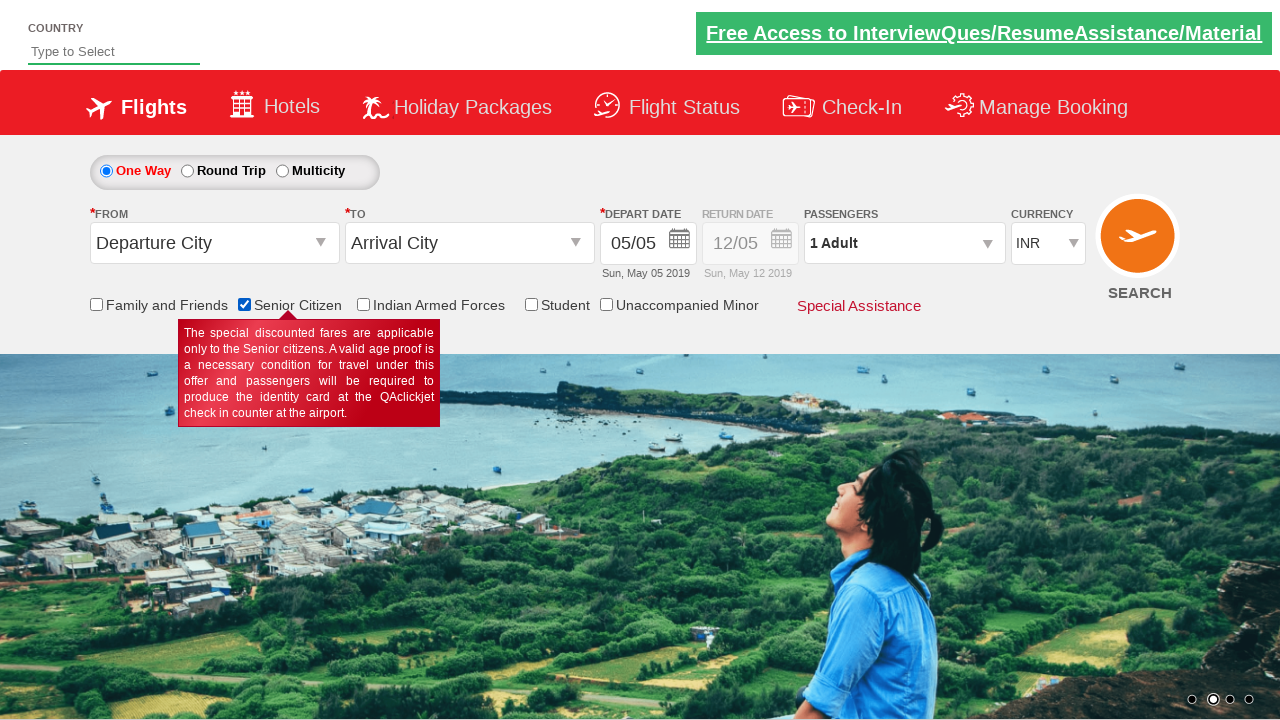

Clicked on passenger info dropdown to open it at (904, 243) on #divpaxinfo
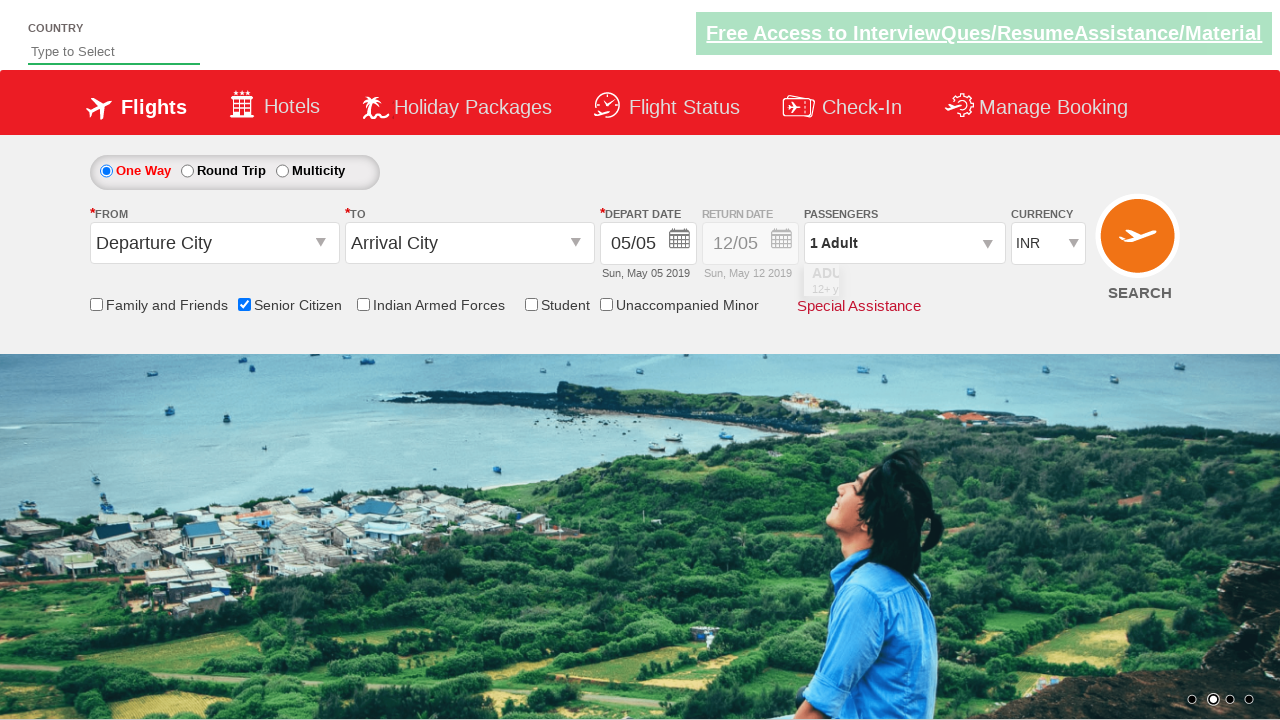

Waited for passenger dropdown to open
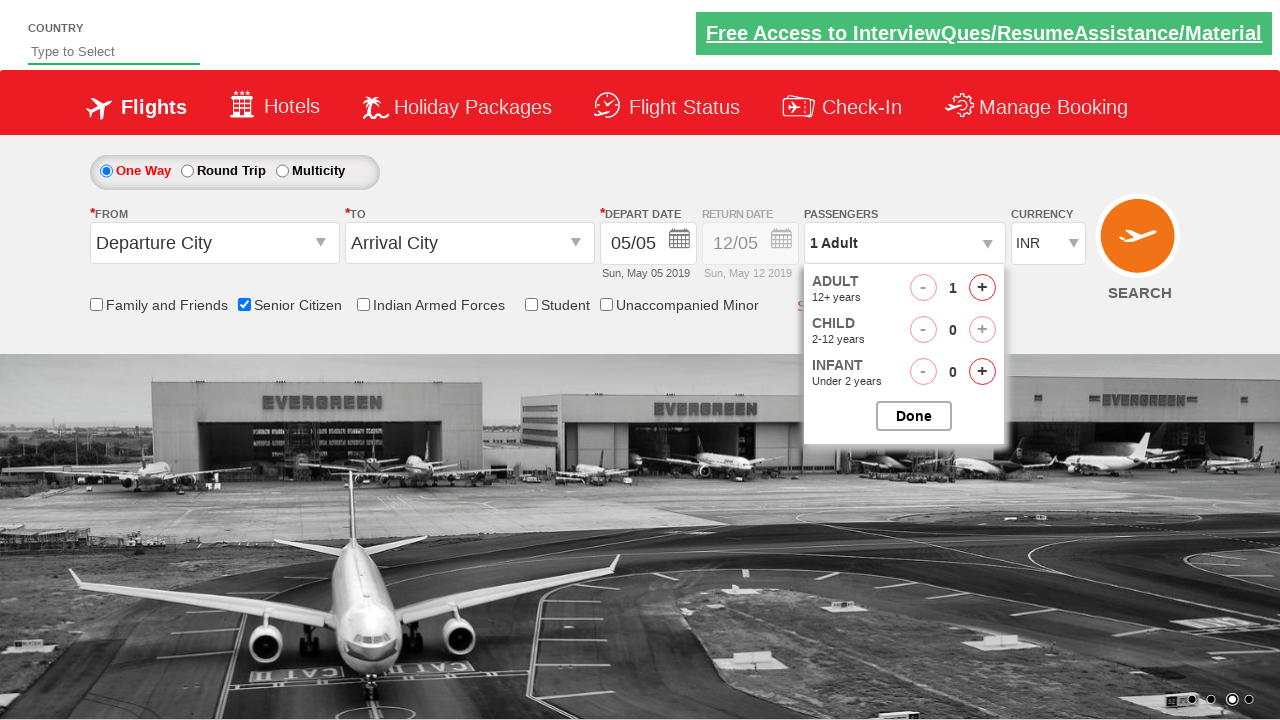

Clicked increment adult button (iteration 1/2) at (982, 288) on #hrefIncAdt
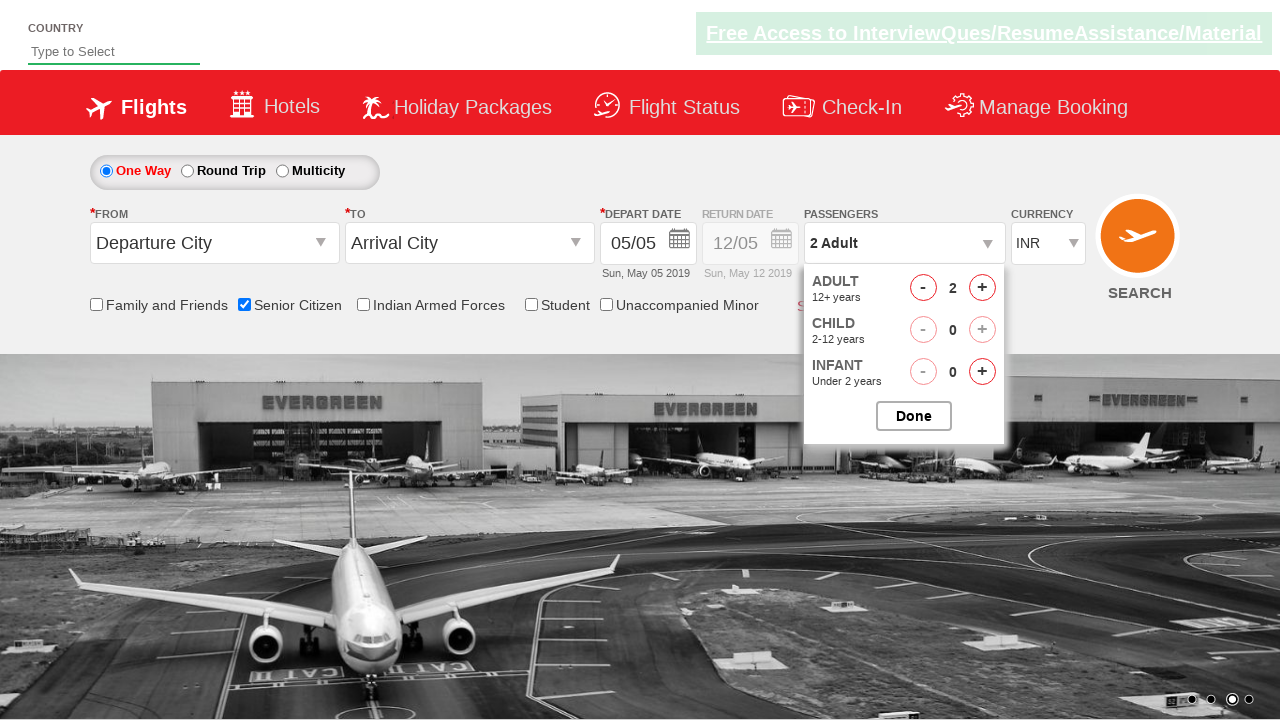

Clicked increment adult button (iteration 2/2) at (982, 288) on #hrefIncAdt
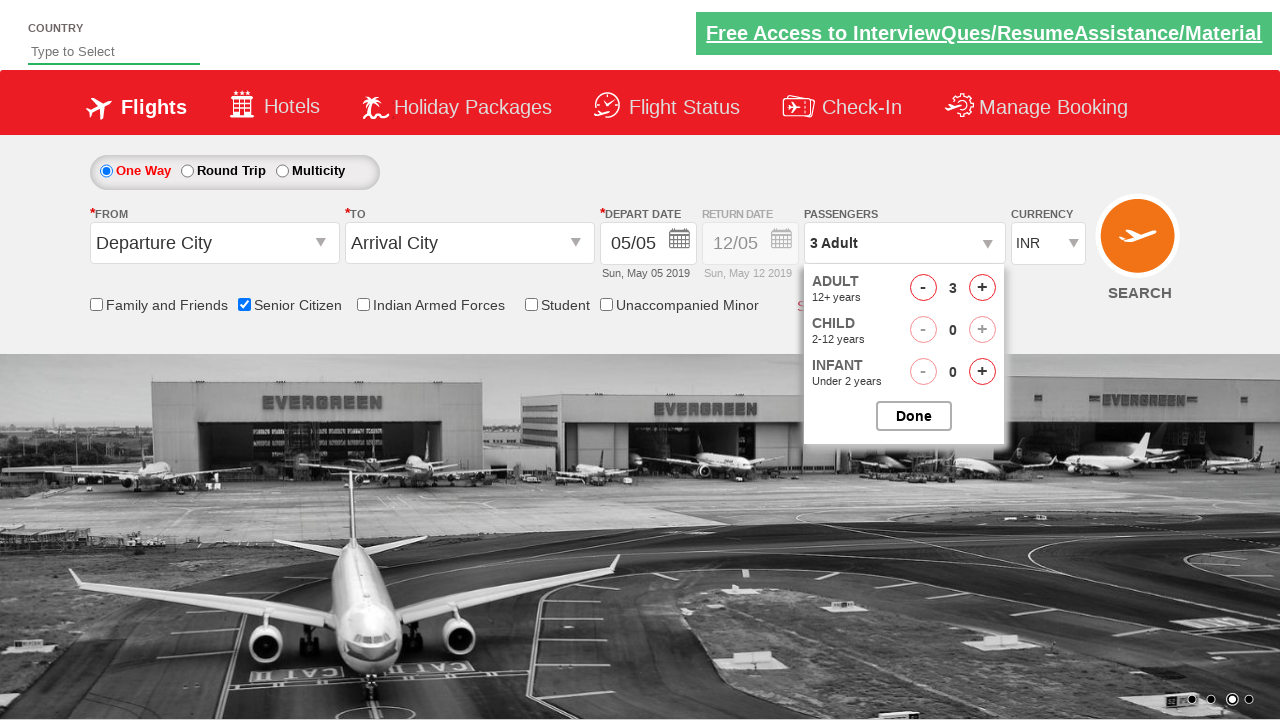

Closed passenger selection dropdown at (914, 416) on #btnclosepaxoption
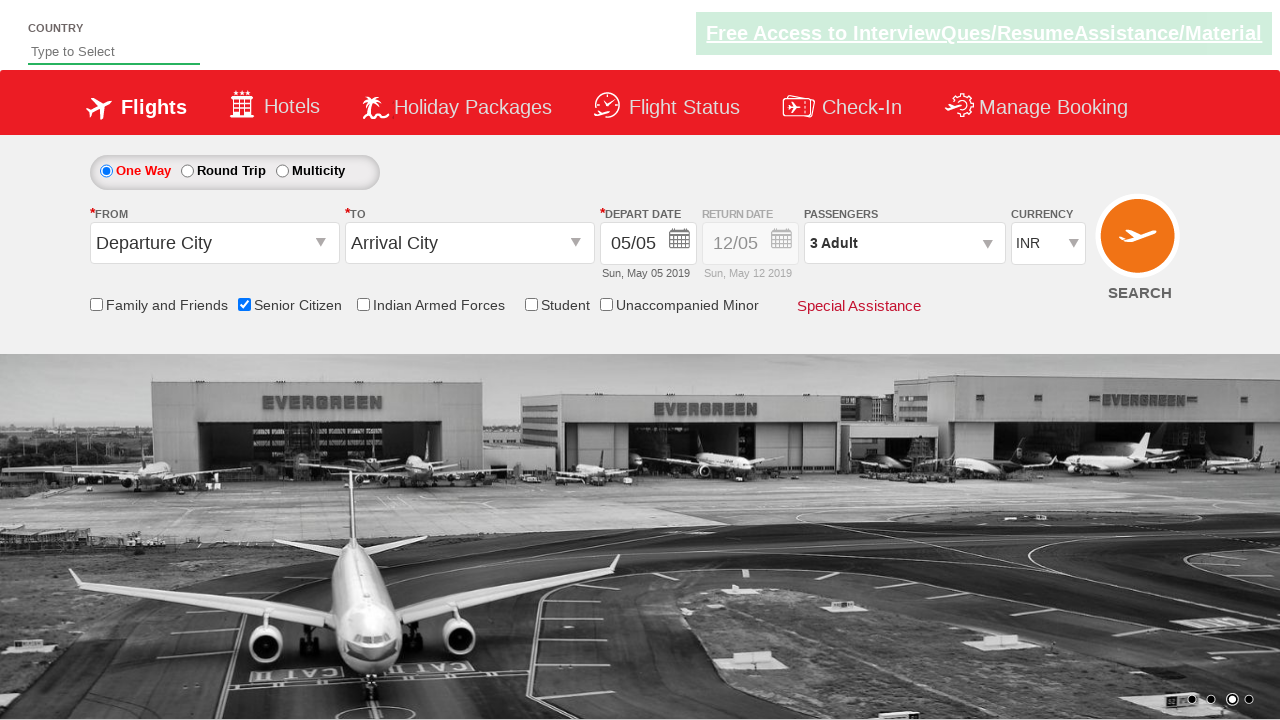

Verified adult count is updated to '3 Adult'
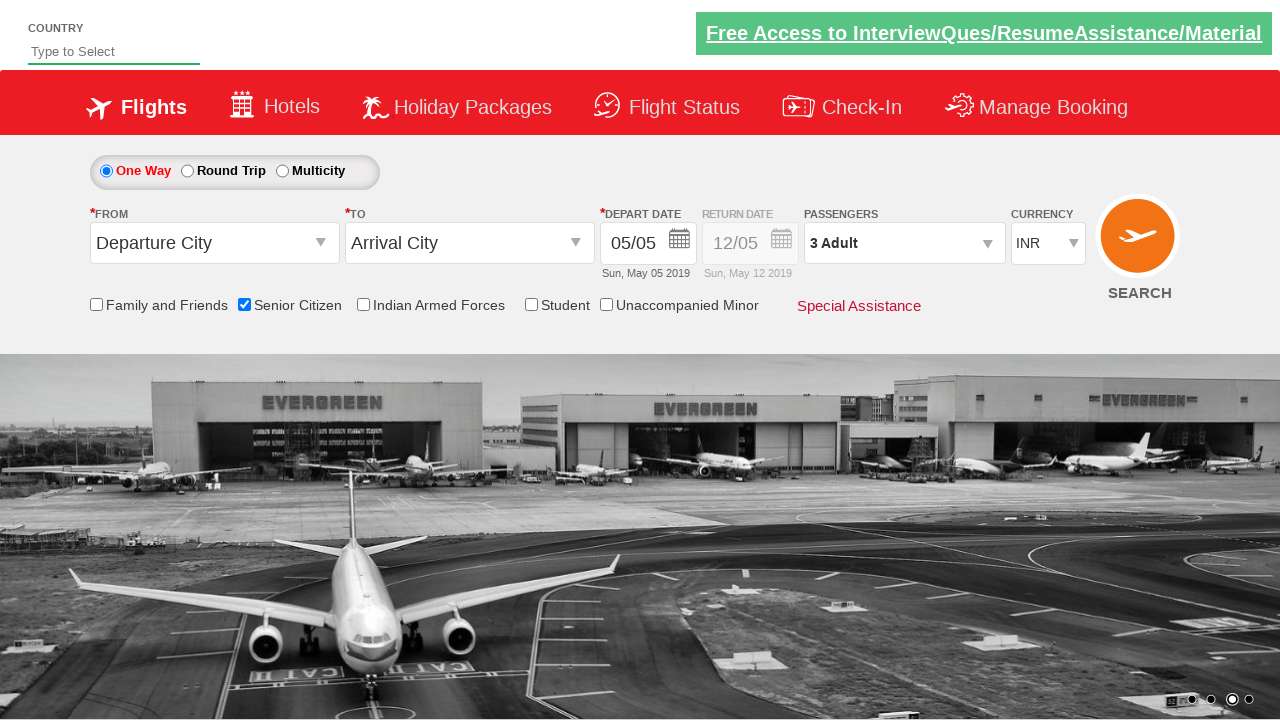

Selected round trip radio button at (187, 171) on #ctl00_mainContent_rbtnl_Trip_1
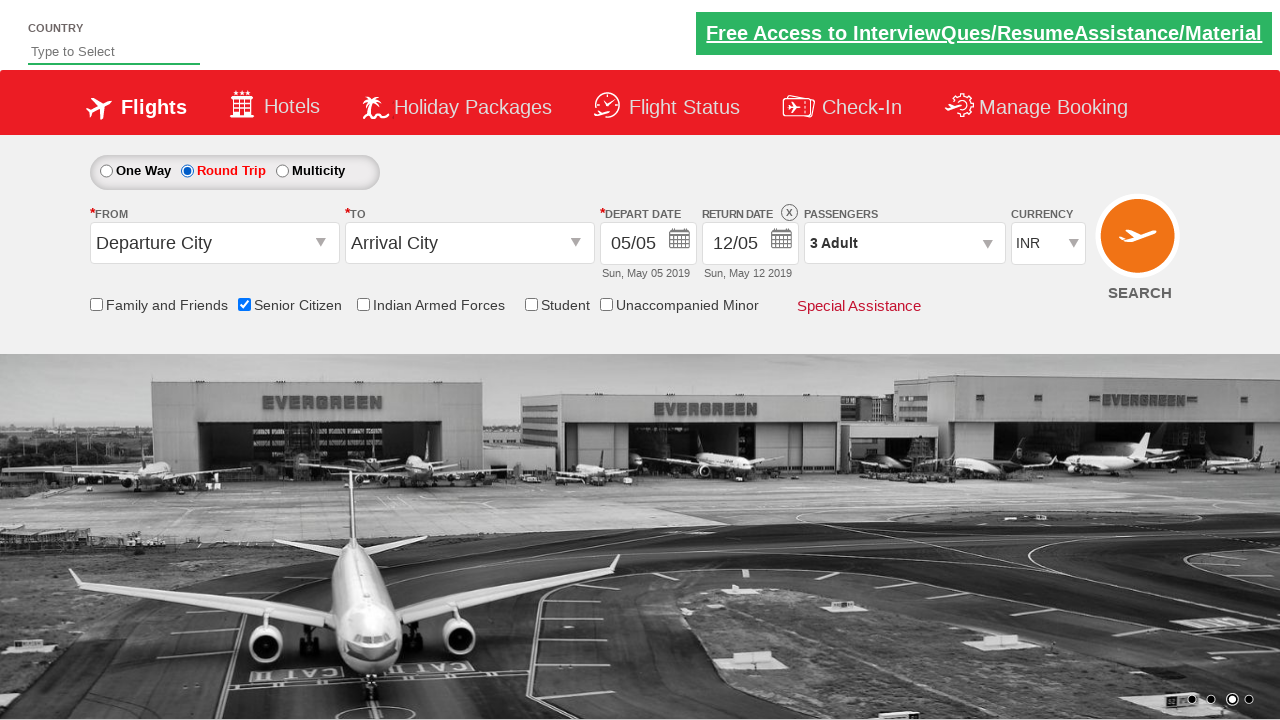

Retrieved return date section style for round trip
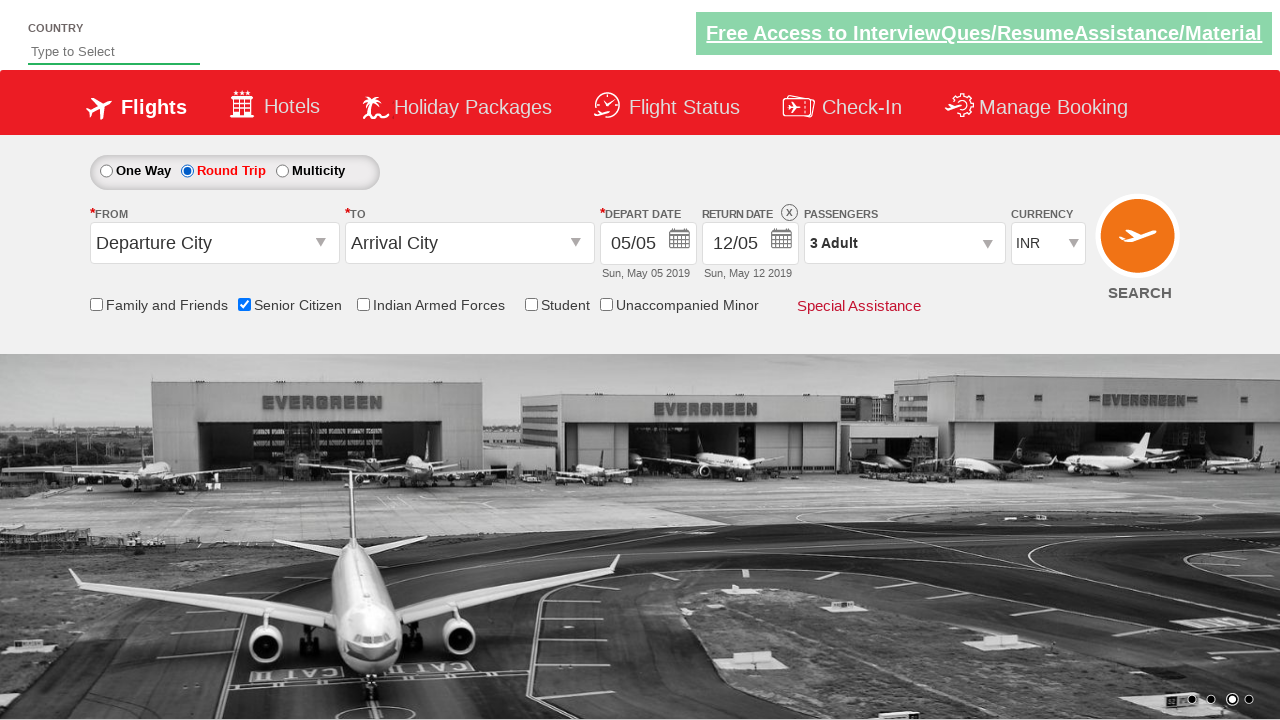

Selected one way radio button at (106, 171) on #ctl00_mainContent_rbtnl_Trip_0
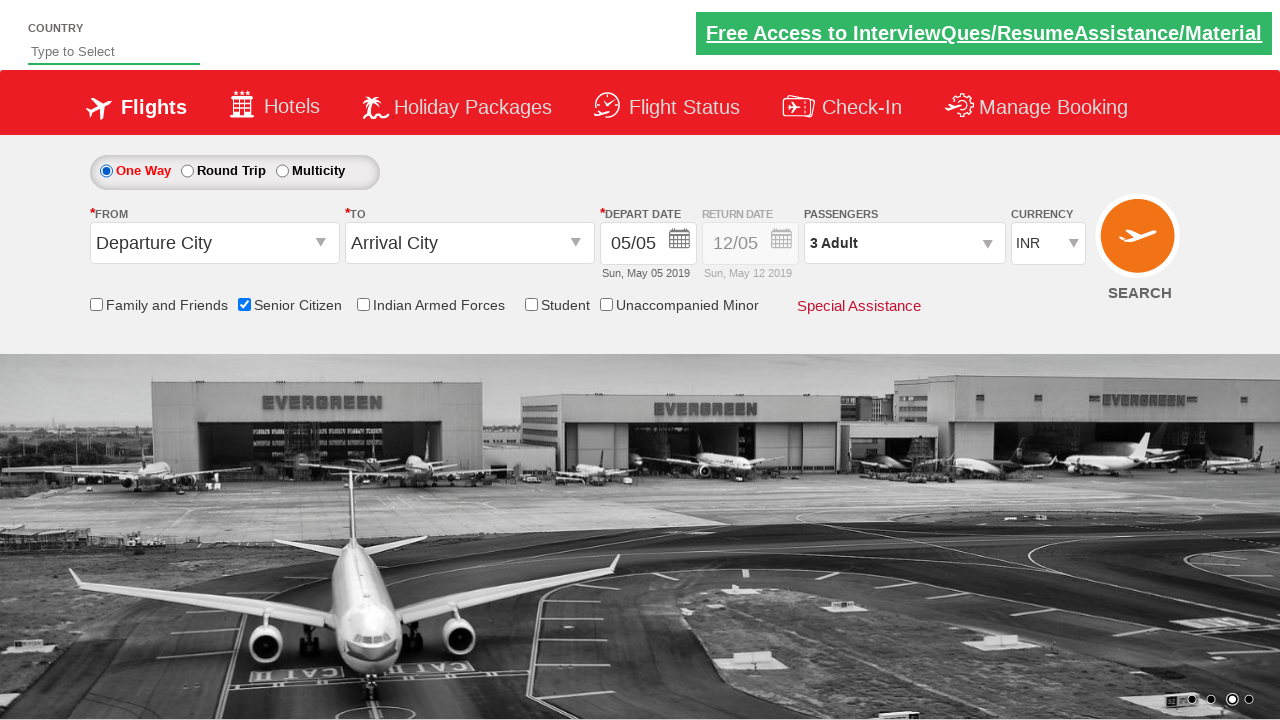

Retrieved return date section style after selecting one way trip
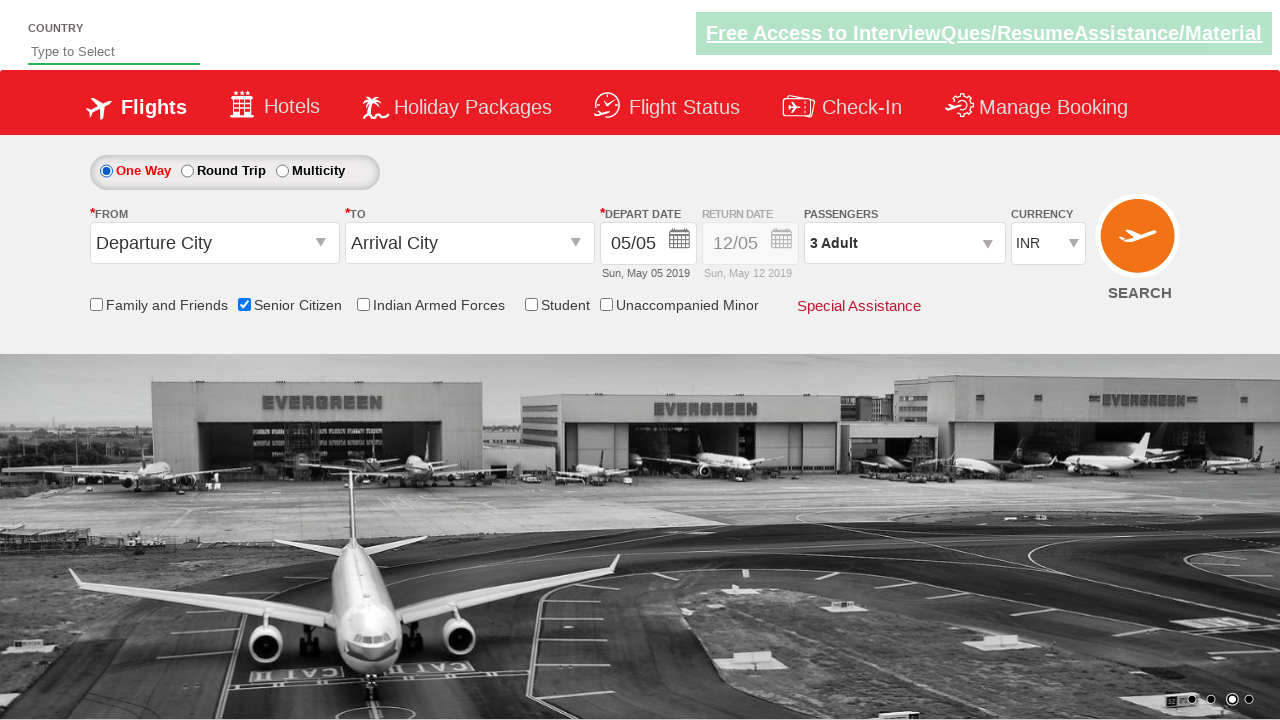

Verified return date section is disabled for one way trip
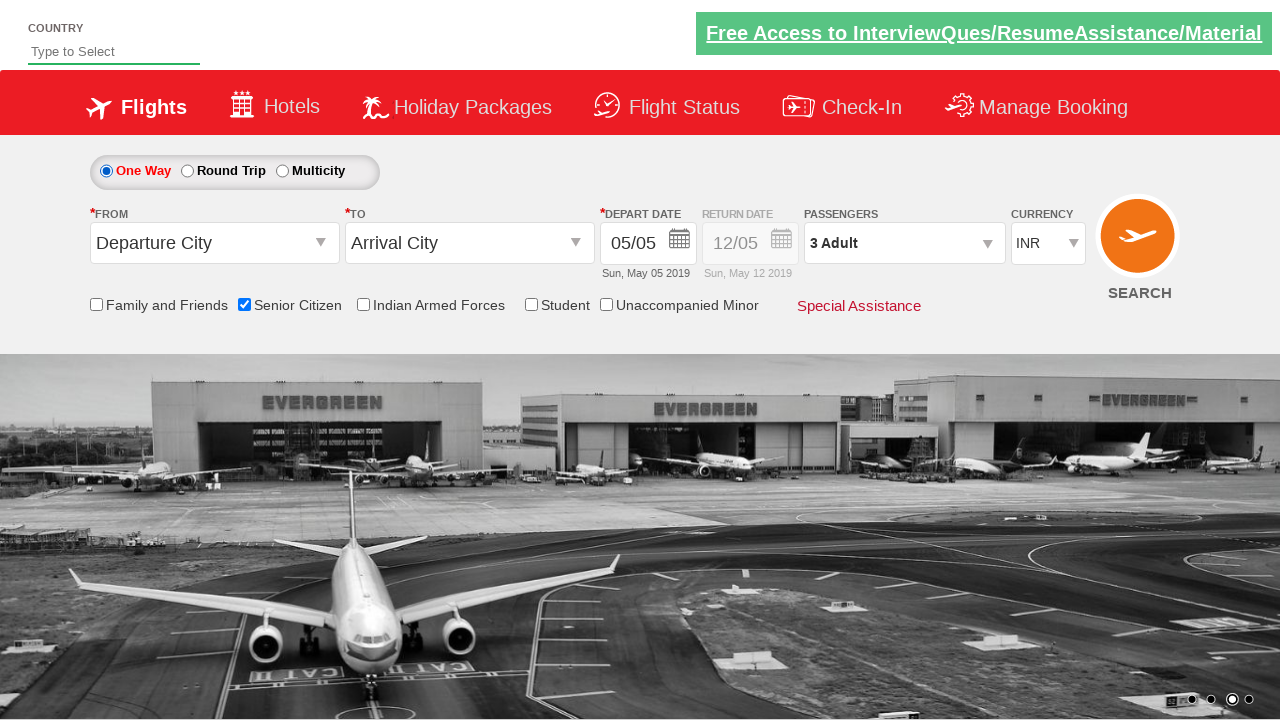

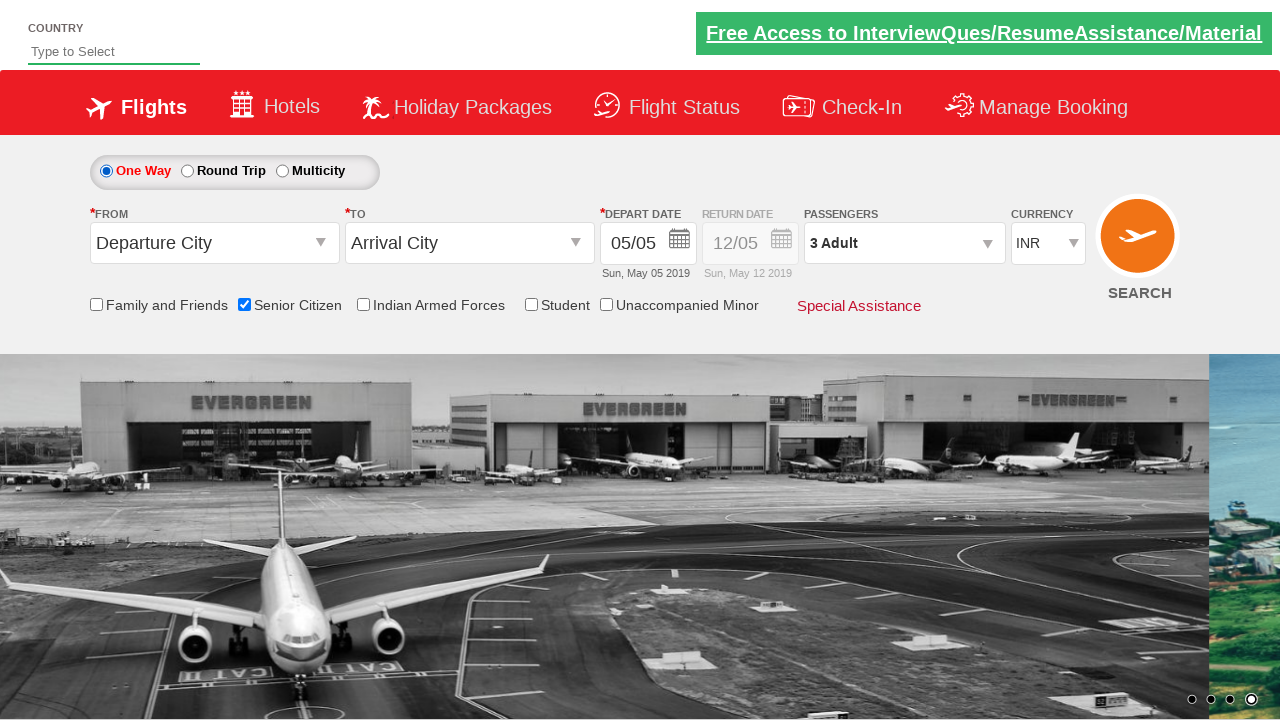